Creates default todo items, marks one as complete, then filters to show only active items and verifies only uncompleted items are displayed.

Starting URL: https://demo.playwright.dev/todomvc

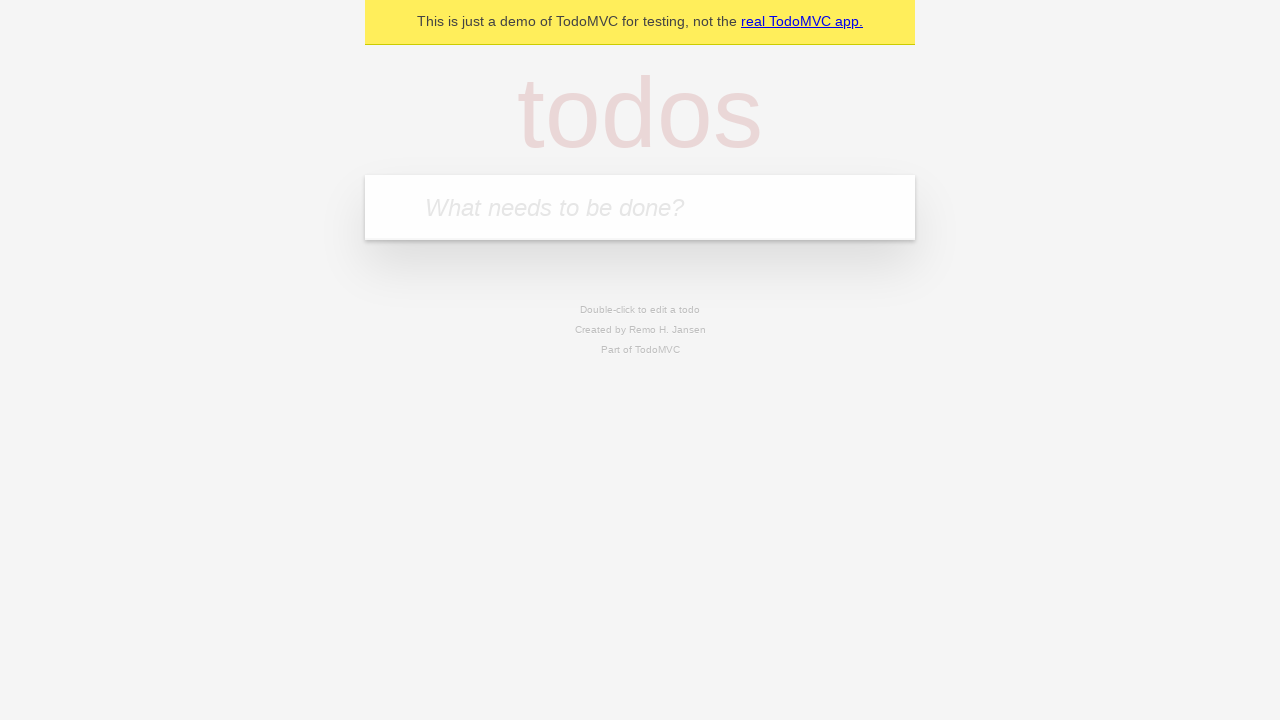

Filled first todo item: 'buy some cheese' on internal:attr=[placeholder="What needs to be done?"i]
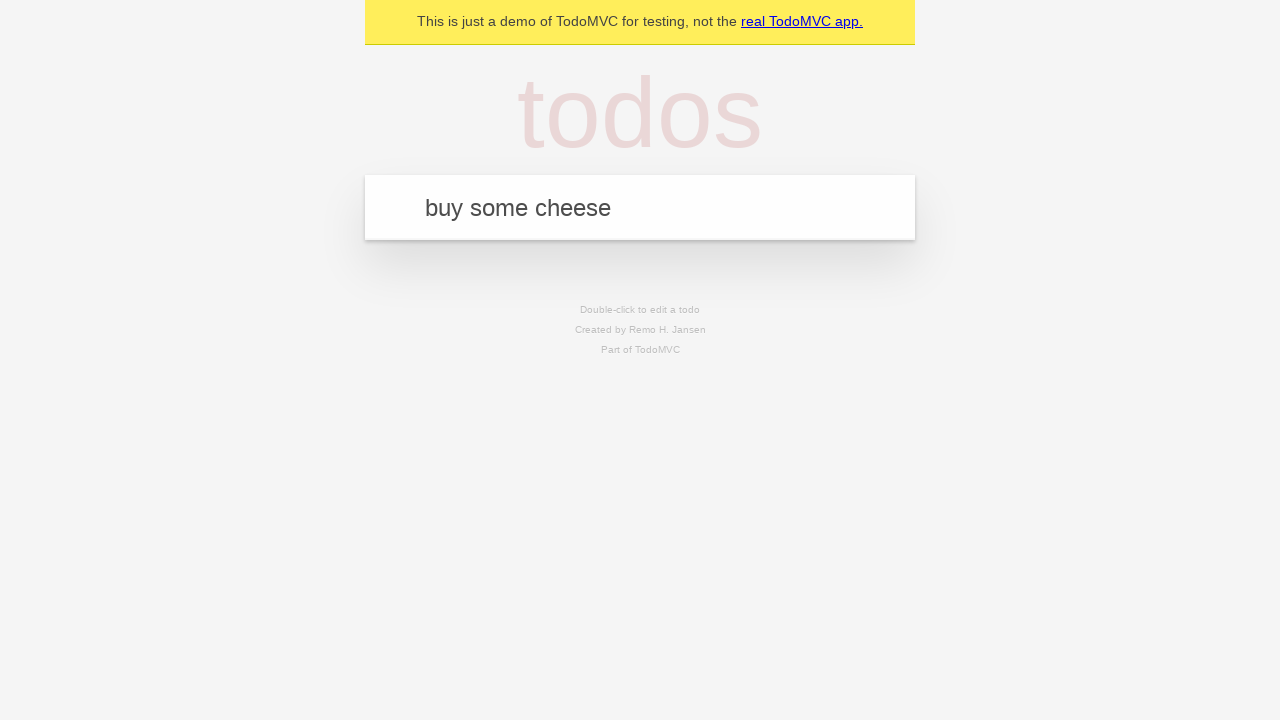

Pressed Enter to confirm first todo item on internal:attr=[placeholder="What needs to be done?"i]
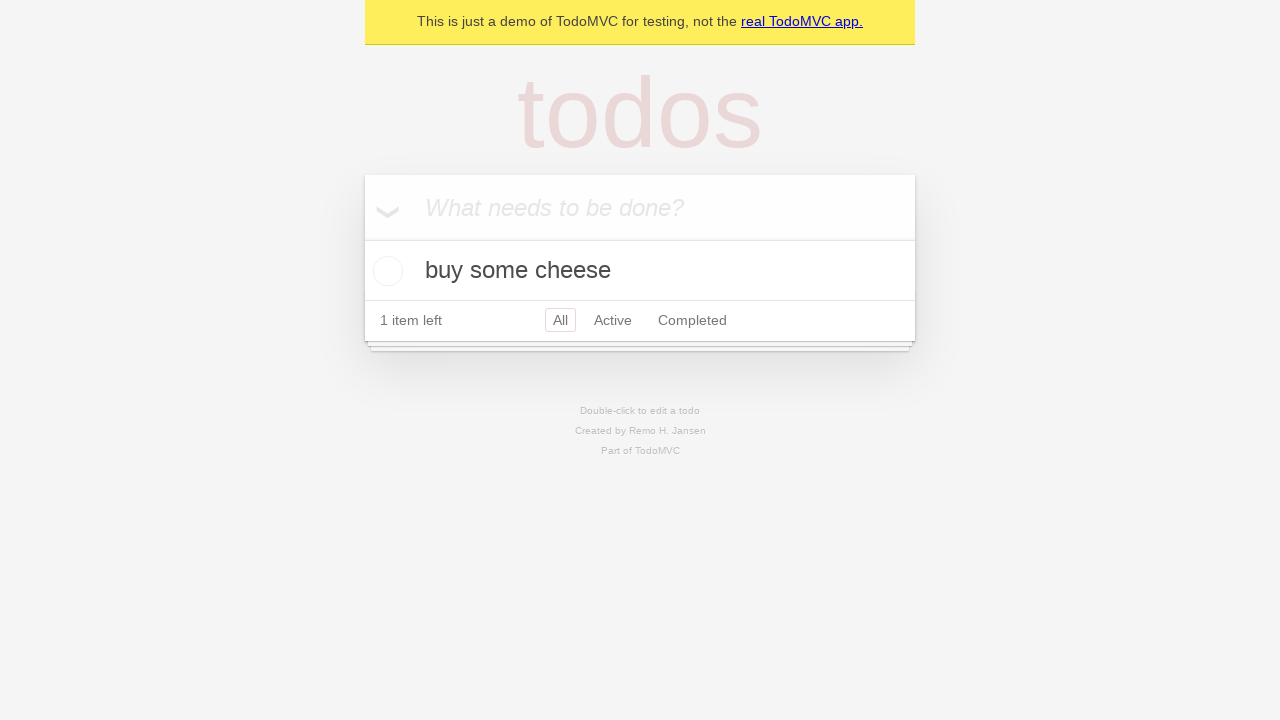

Filled second todo item: 'feed the cat' on internal:attr=[placeholder="What needs to be done?"i]
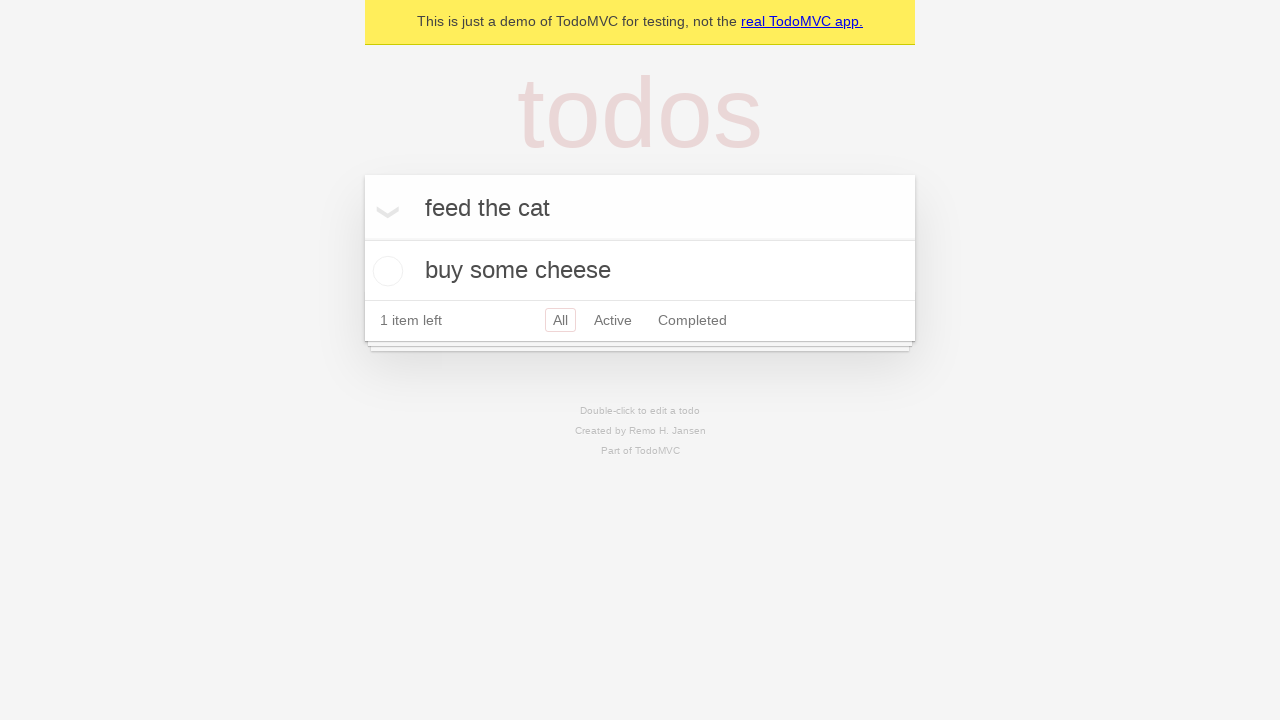

Pressed Enter to confirm second todo item on internal:attr=[placeholder="What needs to be done?"i]
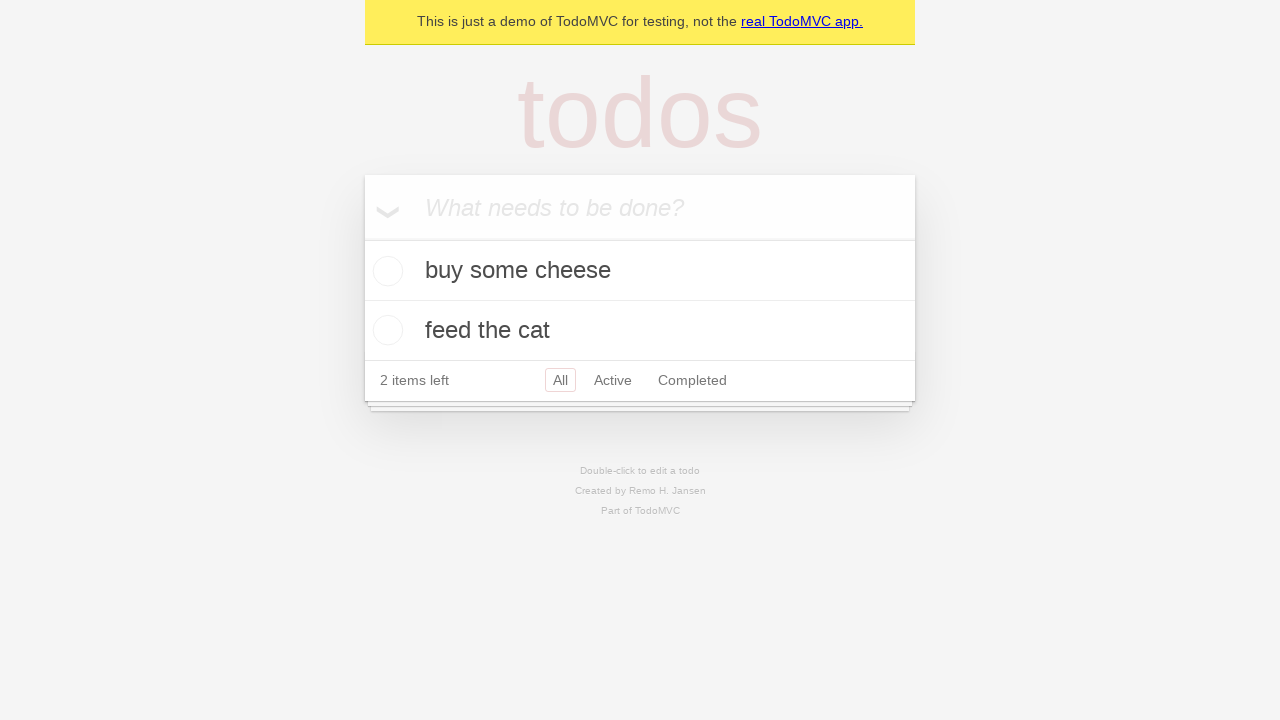

Filled third todo item: 'book a doctors appointment' on internal:attr=[placeholder="What needs to be done?"i]
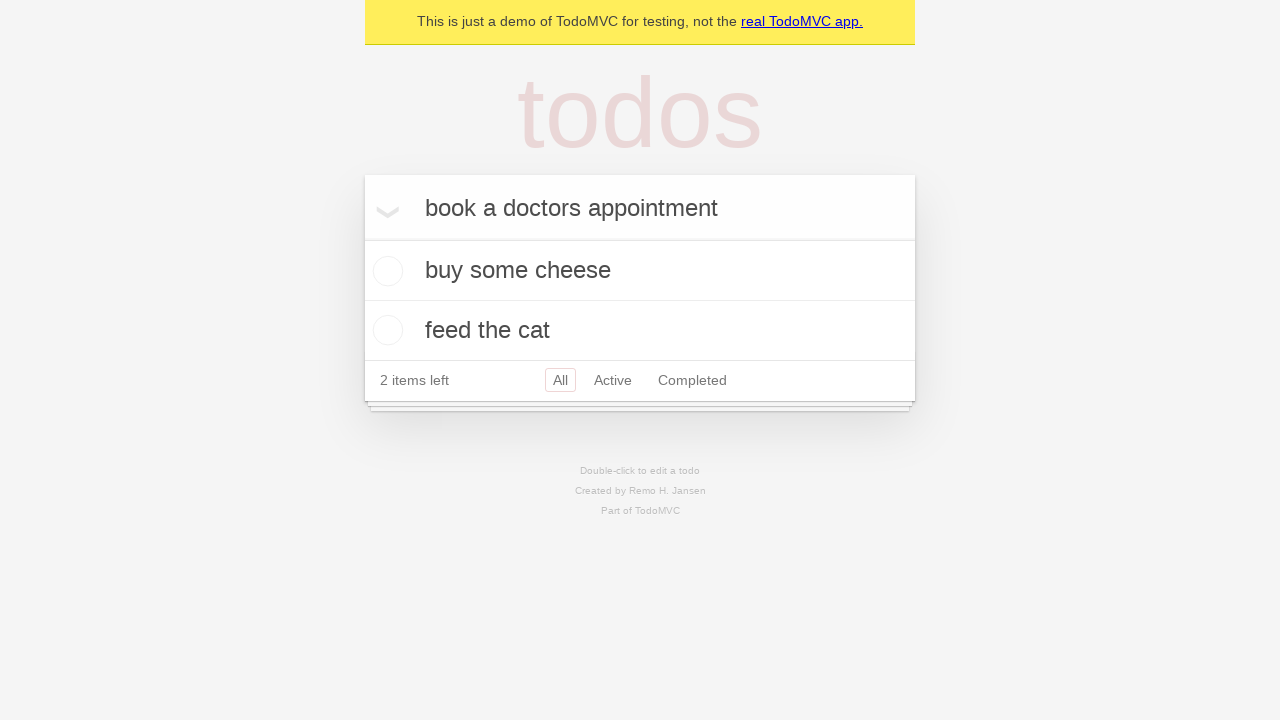

Pressed Enter to confirm third todo item on internal:attr=[placeholder="What needs to be done?"i]
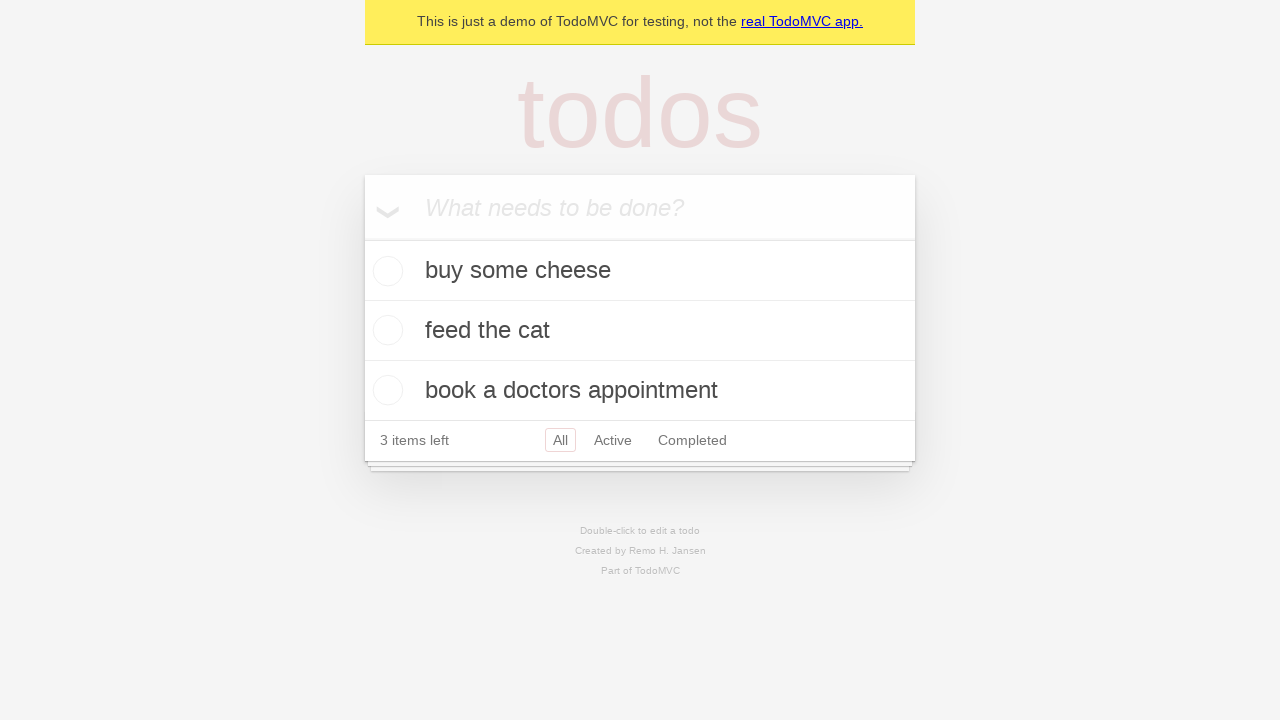

Marked second todo item as completed by checking checkbox at (385, 330) on internal:testid=[data-testid="todo-item"s] >> nth=1 >> internal:role=checkbox
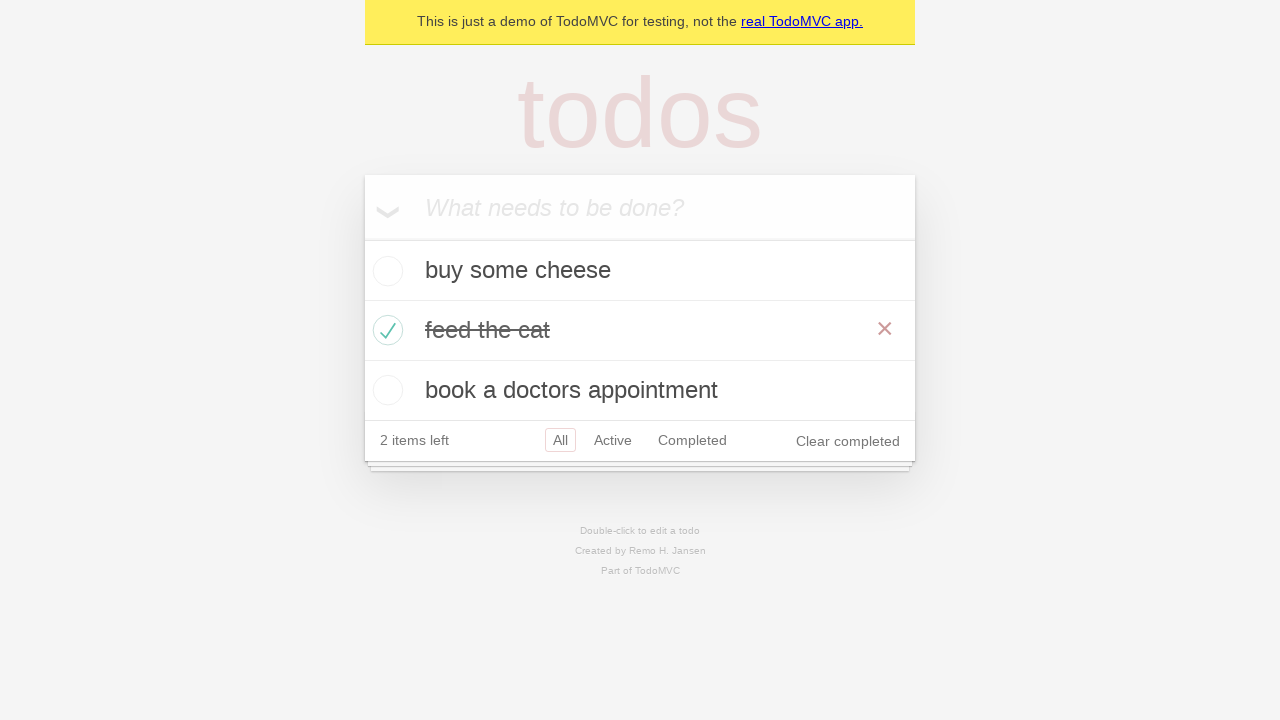

Clicked 'Active' filter link to display only active items at (613, 440) on internal:role=link[name="Active"i]
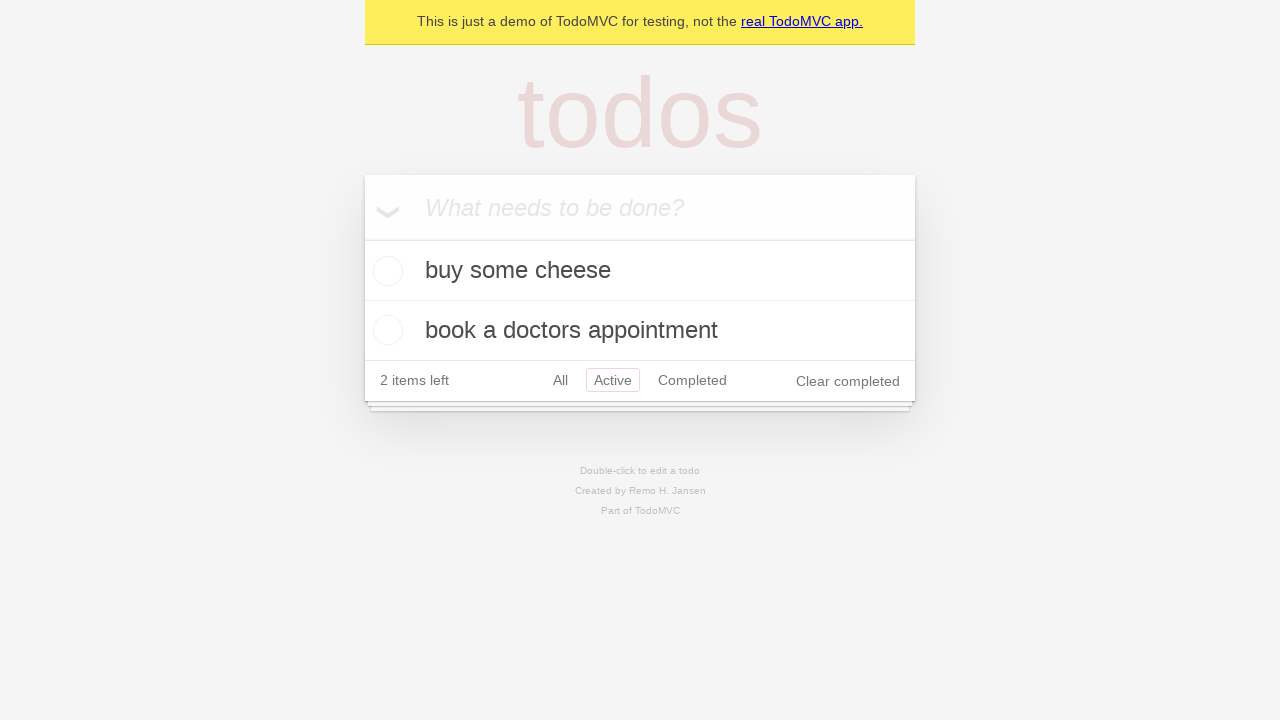

Verified that active todo items are displayed
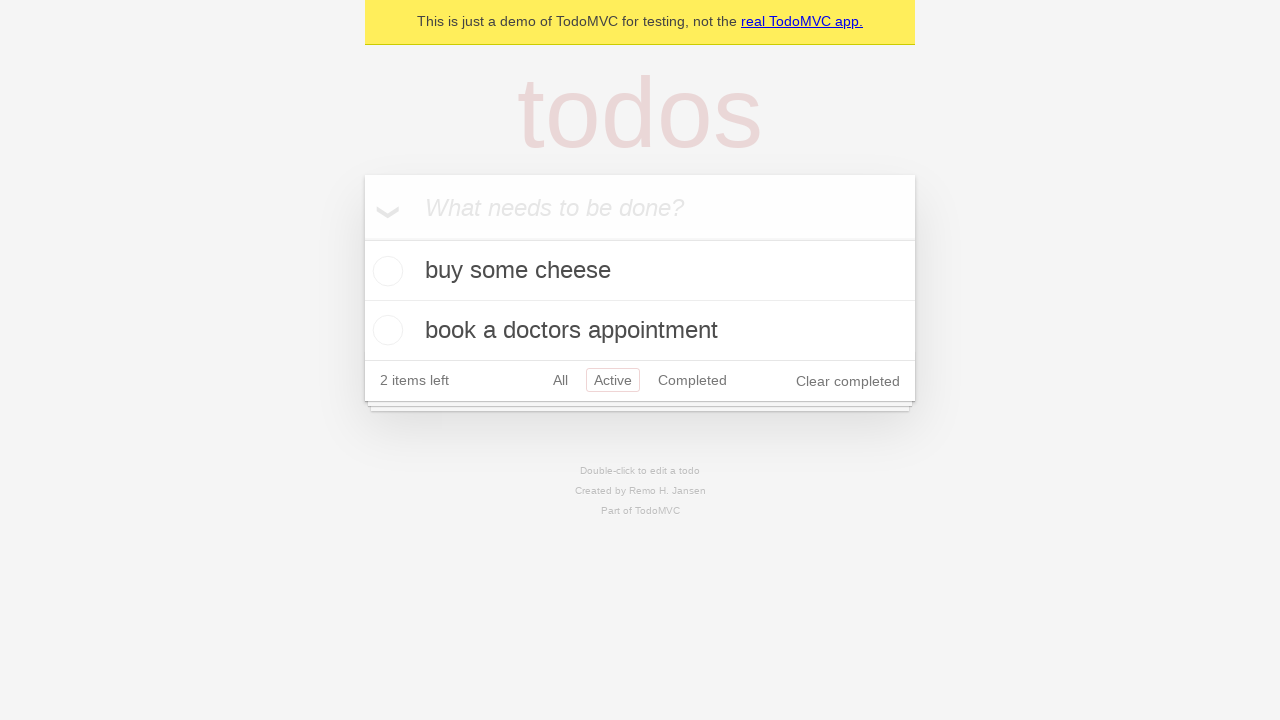

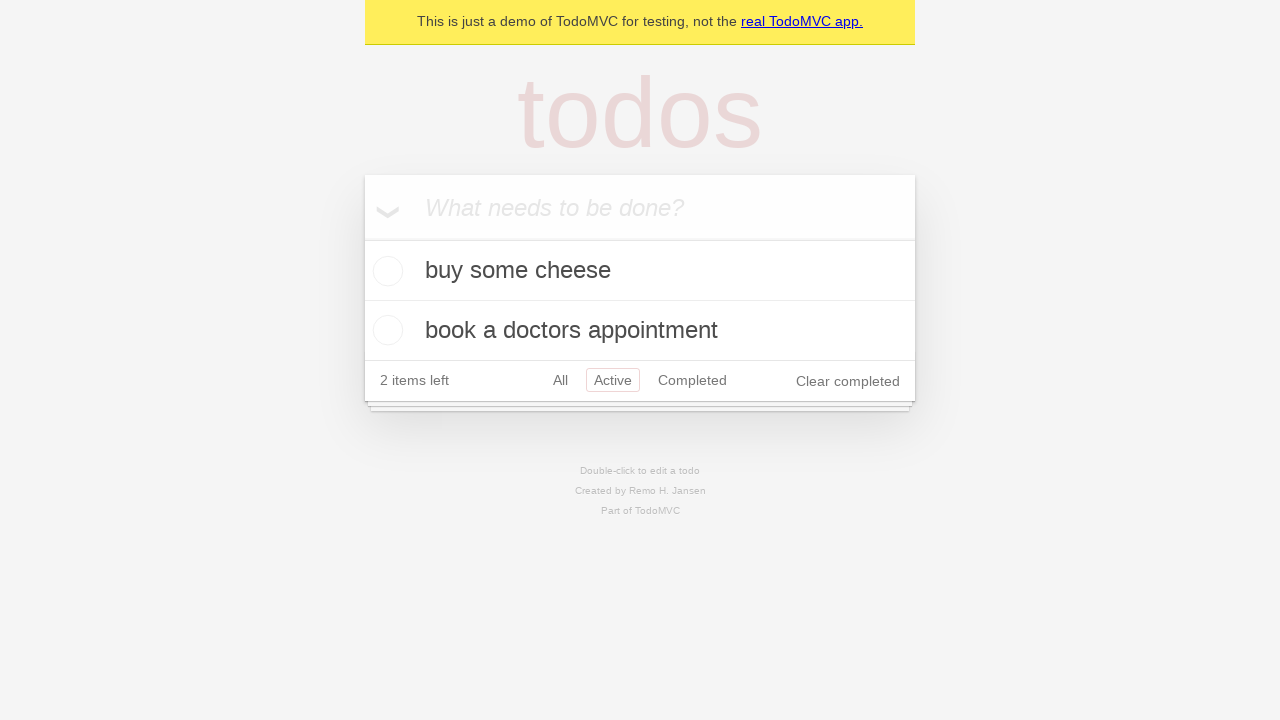